Tests date picker functionality by clearing the input, entering a date, and submitting

Starting URL: https://demoqa.com/date-picker

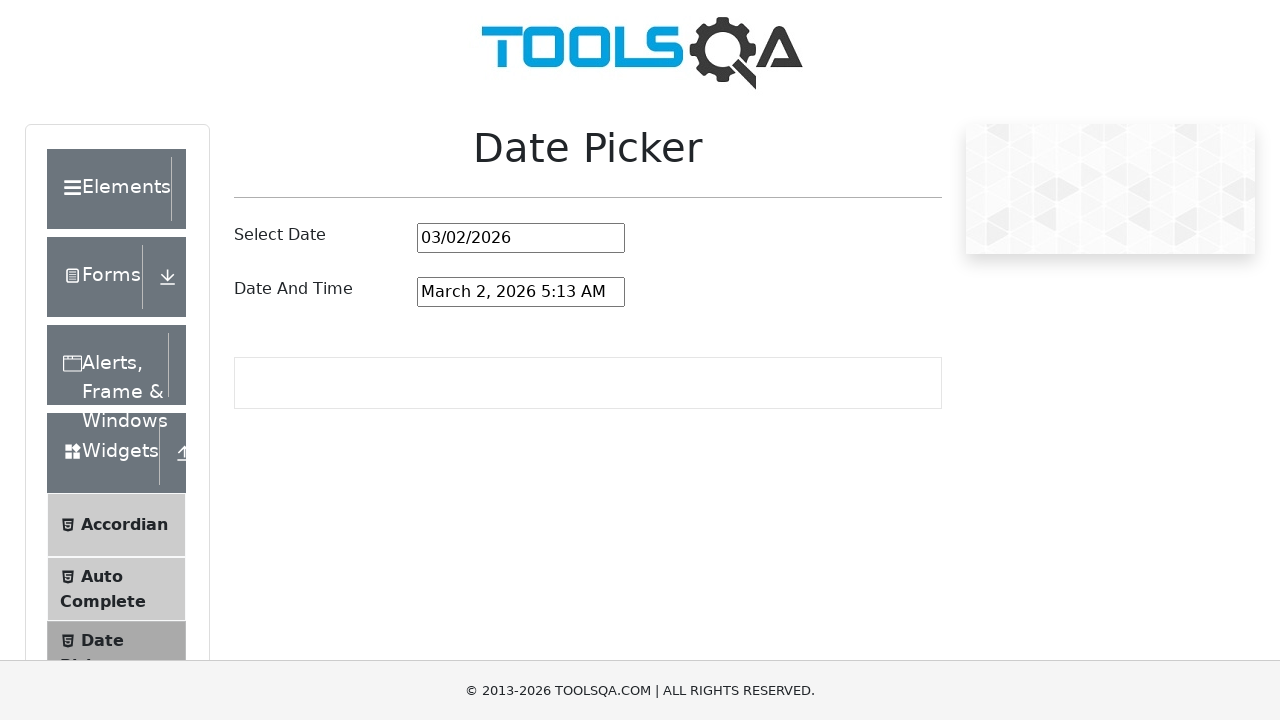

Cleared the date picker input field on #datePickerMonthYearInput
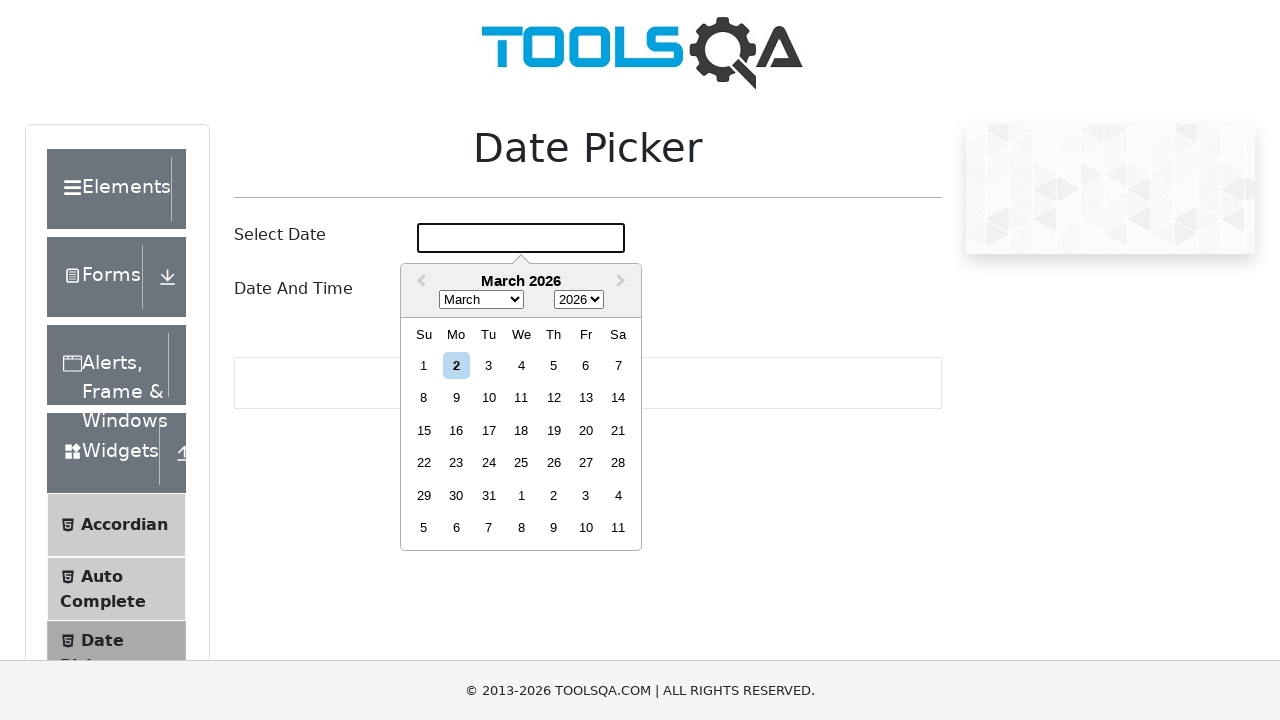

Filled date picker with '05/08/1993' on #datePickerMonthYearInput
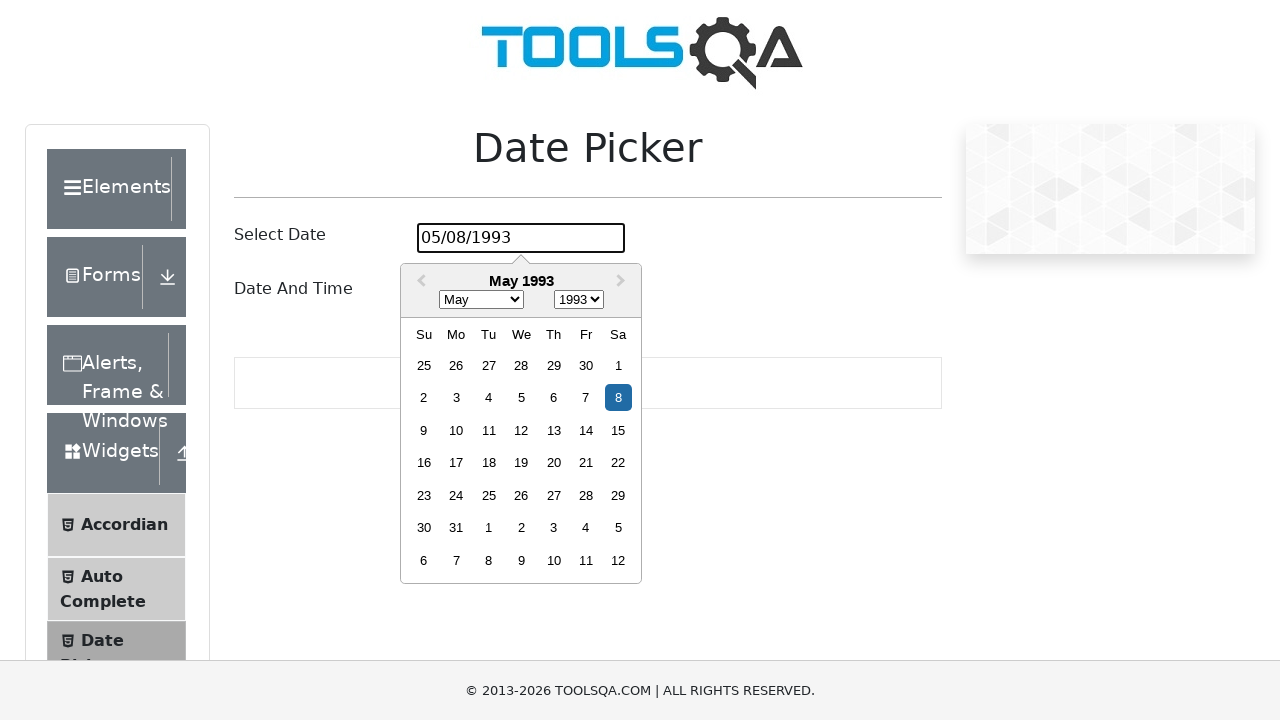

Pressed Enter to confirm the selected date on #datePickerMonthYearInput
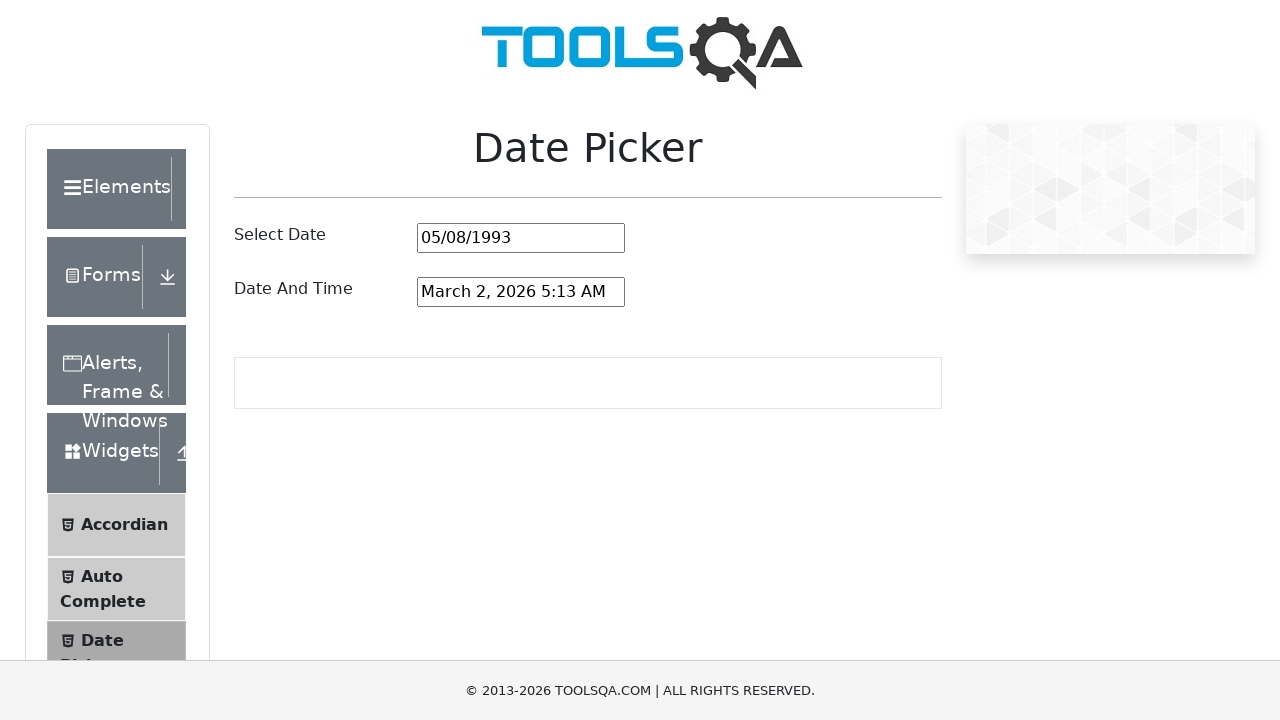

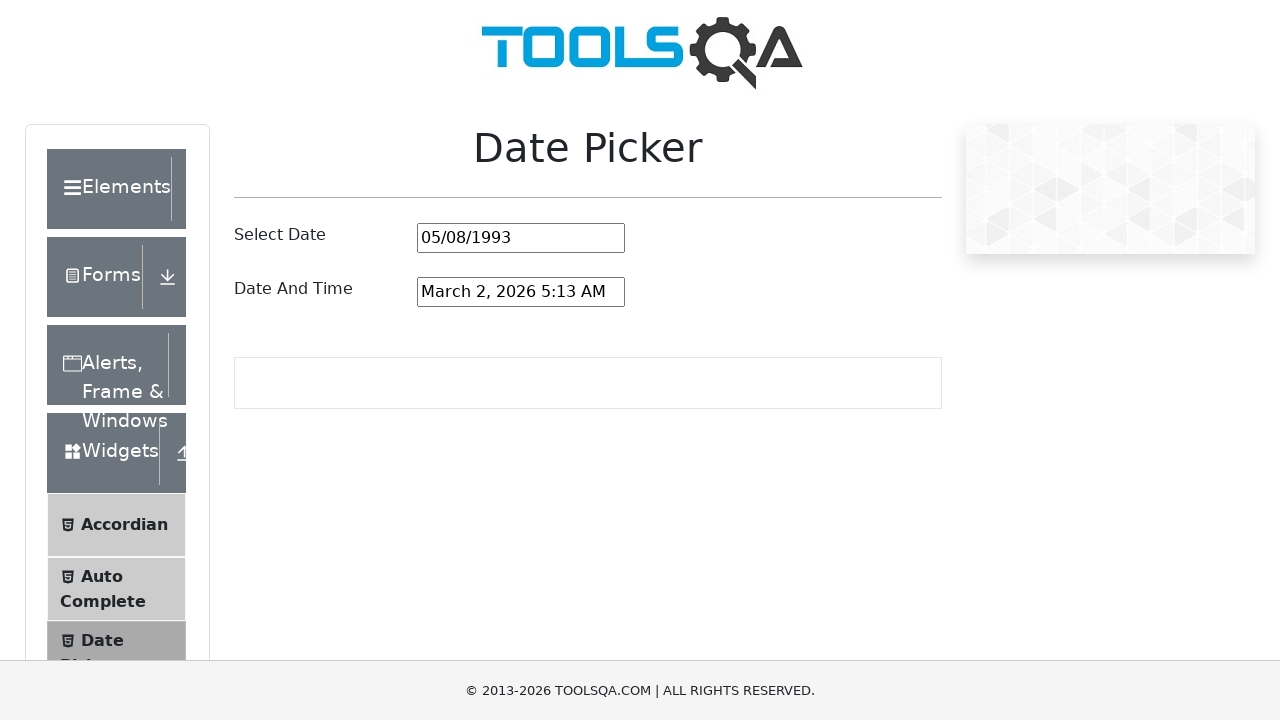